Tests data table sorting in ascending order by clicking the dues column header and verifying the values are sorted correctly (table without data attributes)

Starting URL: http://the-internet.herokuapp.com/tables

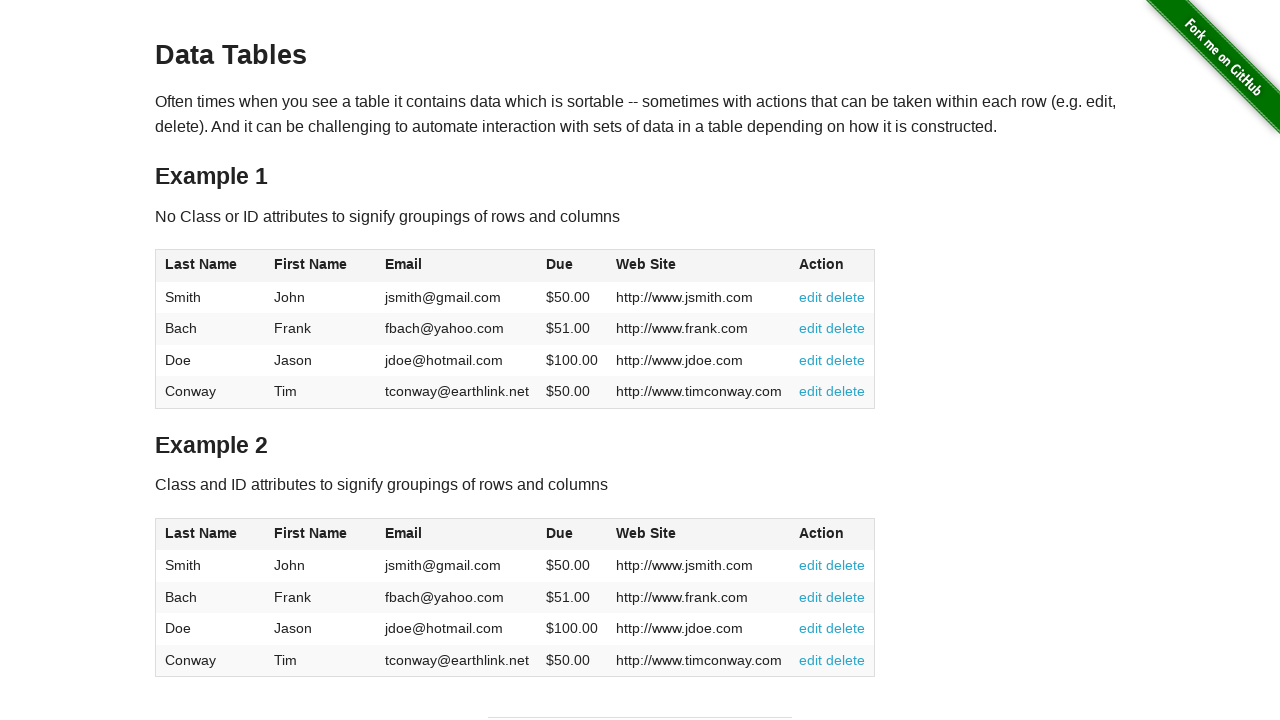

Clicked dues column header to sort in ascending order at (572, 266) on #table1 thead tr th:nth-of-type(4)
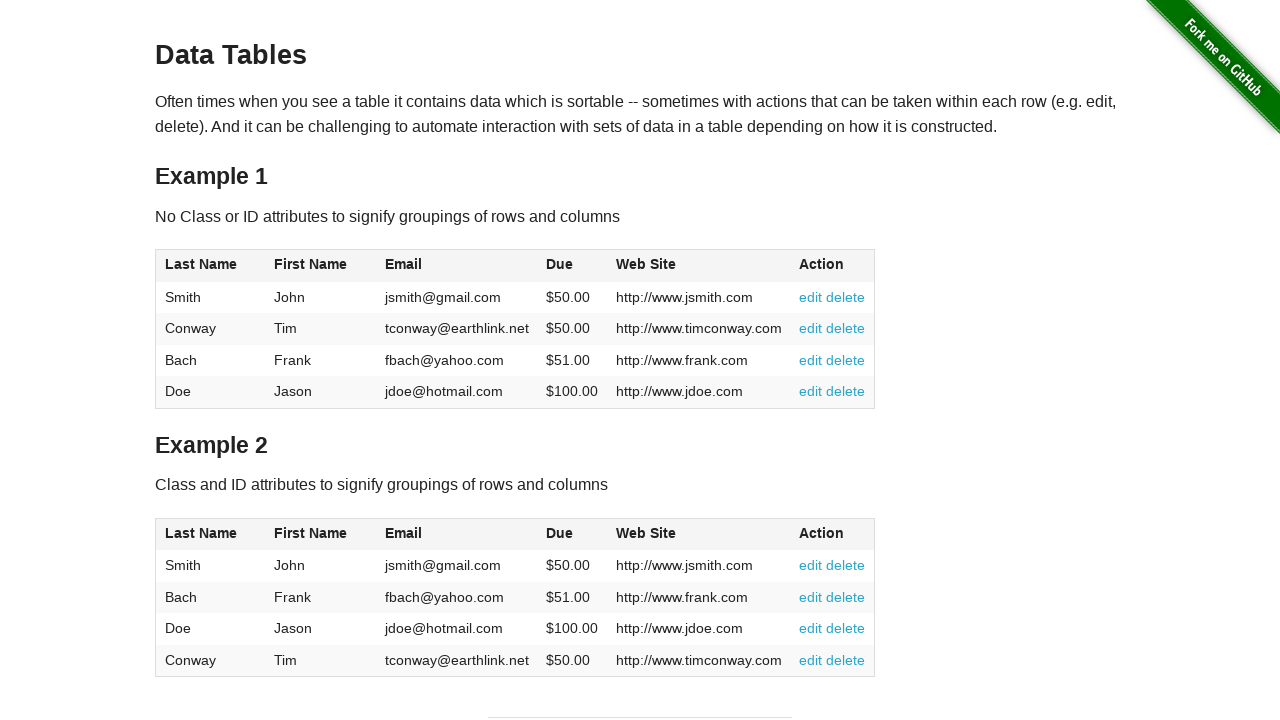

Dues column loaded in table body
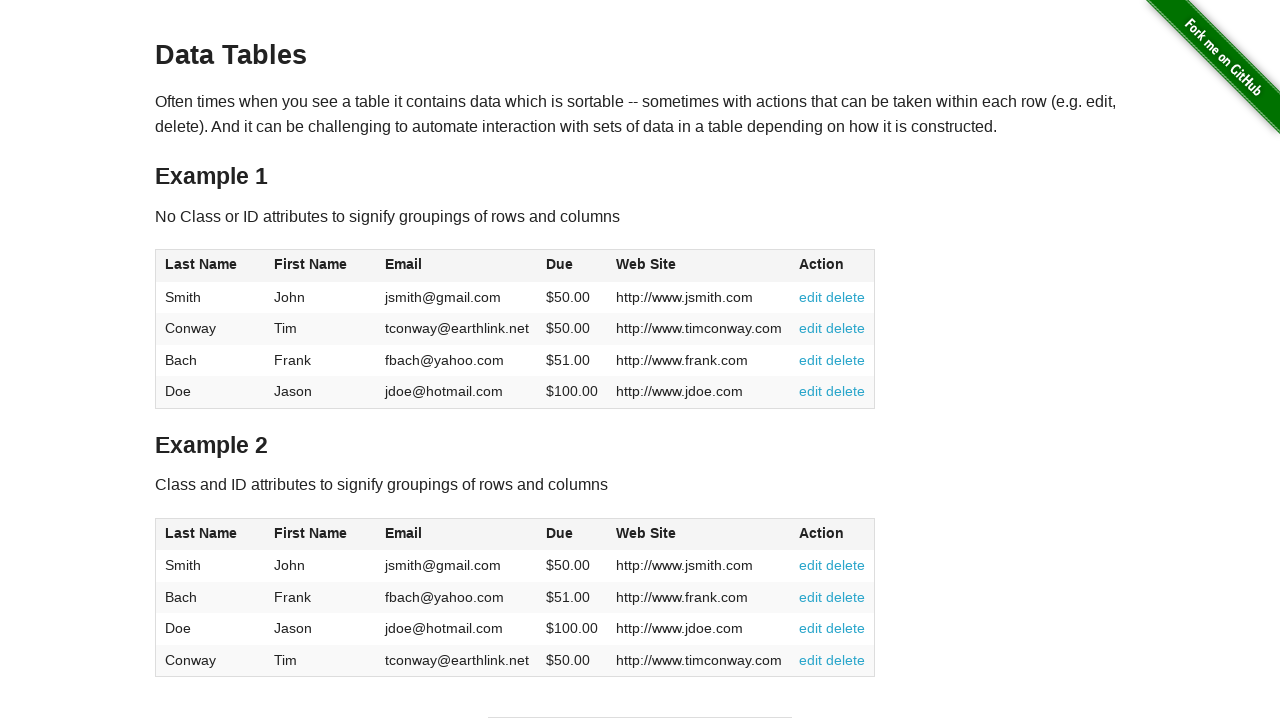

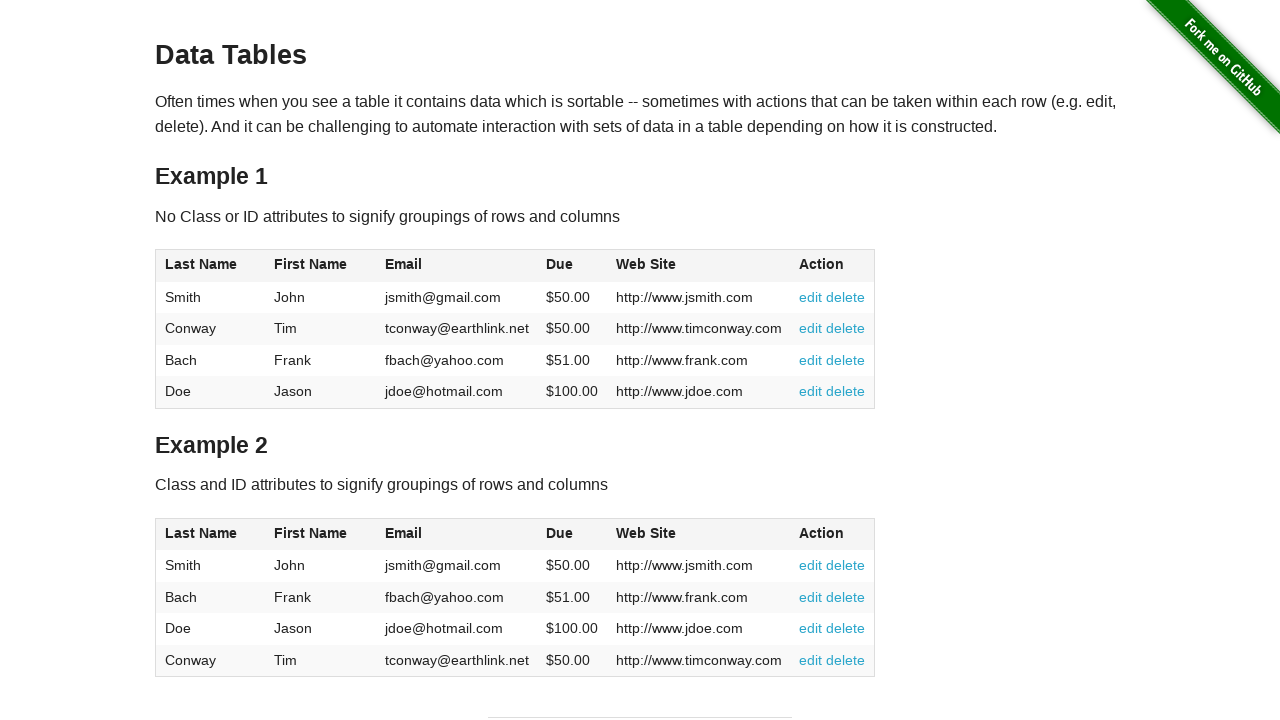